Tests the jQuery UI datepicker demo by navigating to the datepicker page and clicking on the datepicker input field to trigger the calendar popup.

Starting URL: https://jqueryui.com/datepicker

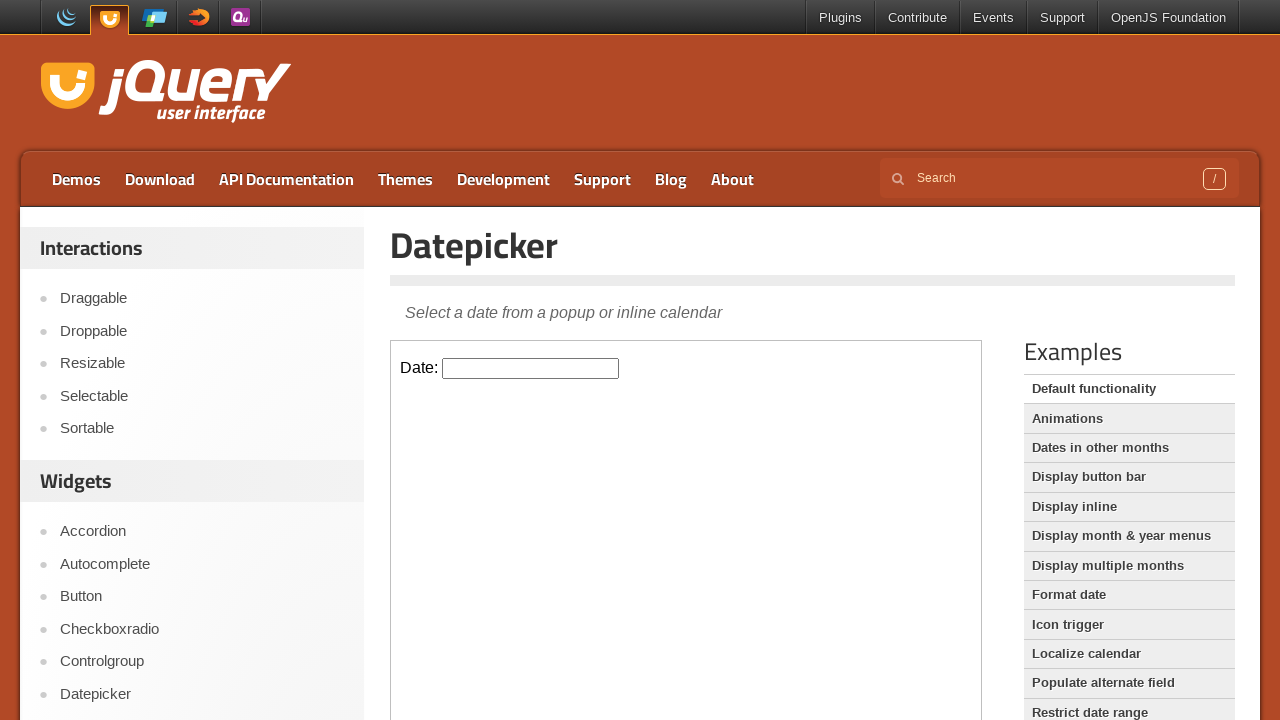

Located the demo iframe containing the datepicker
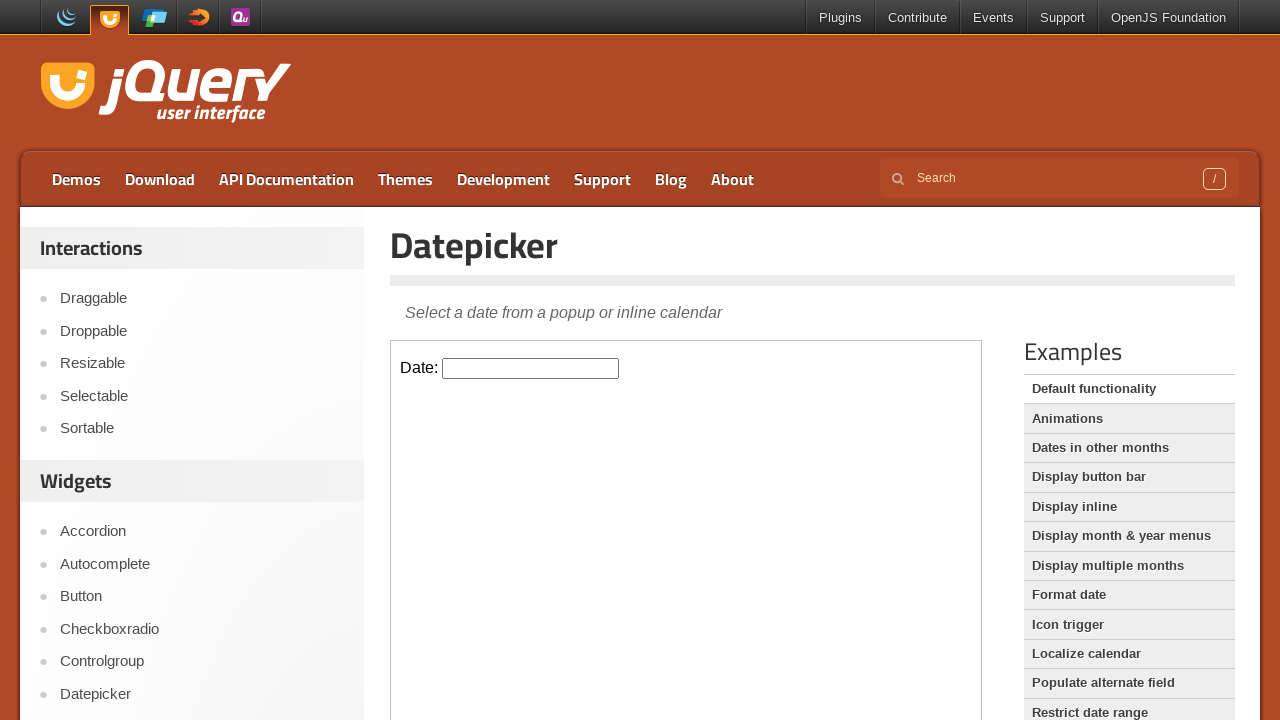

Clicked on the datepicker input field to trigger calendar popup at (531, 368) on iframe.demo-frame >> internal:control=enter-frame >> #datepicker
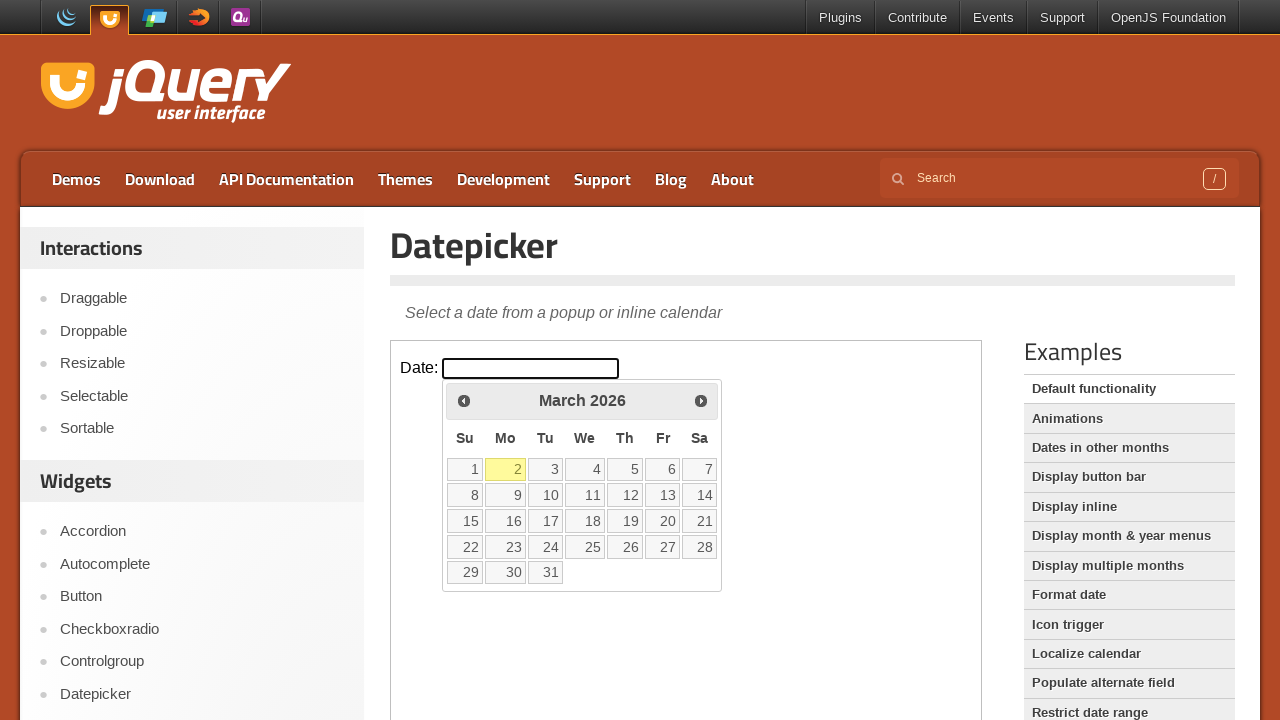

Datepicker calendar popup appeared and is now visible
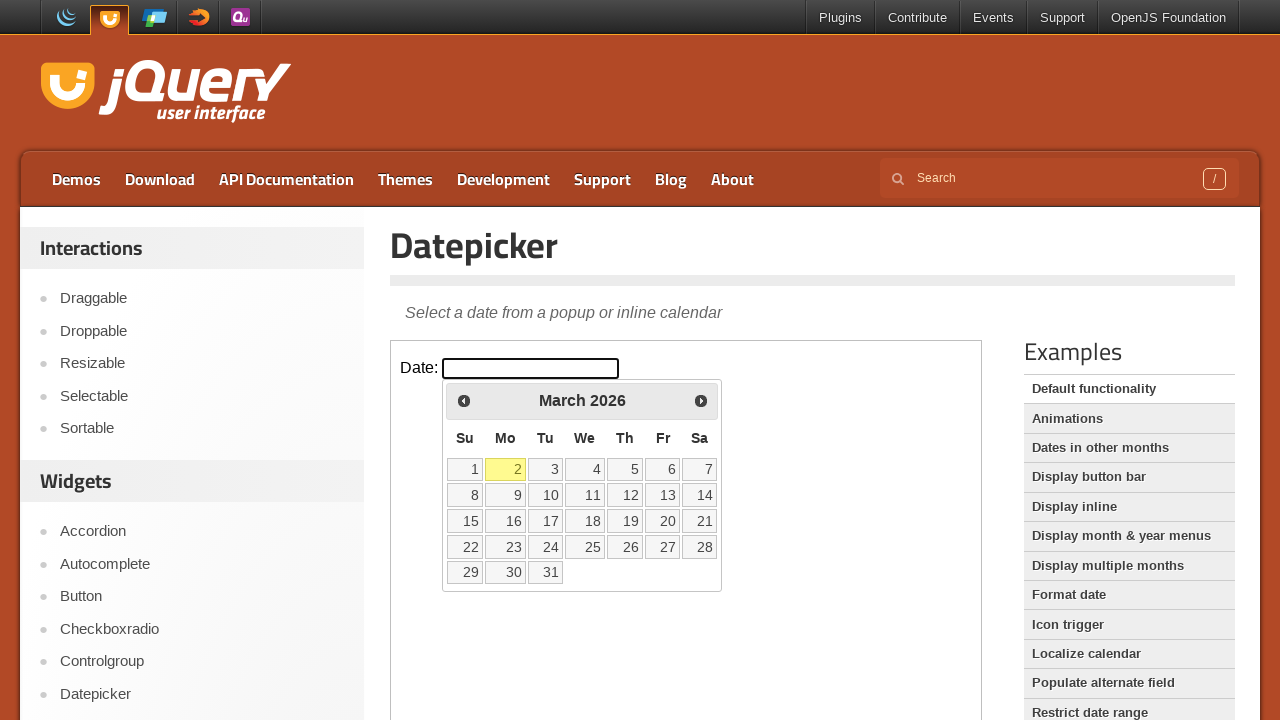

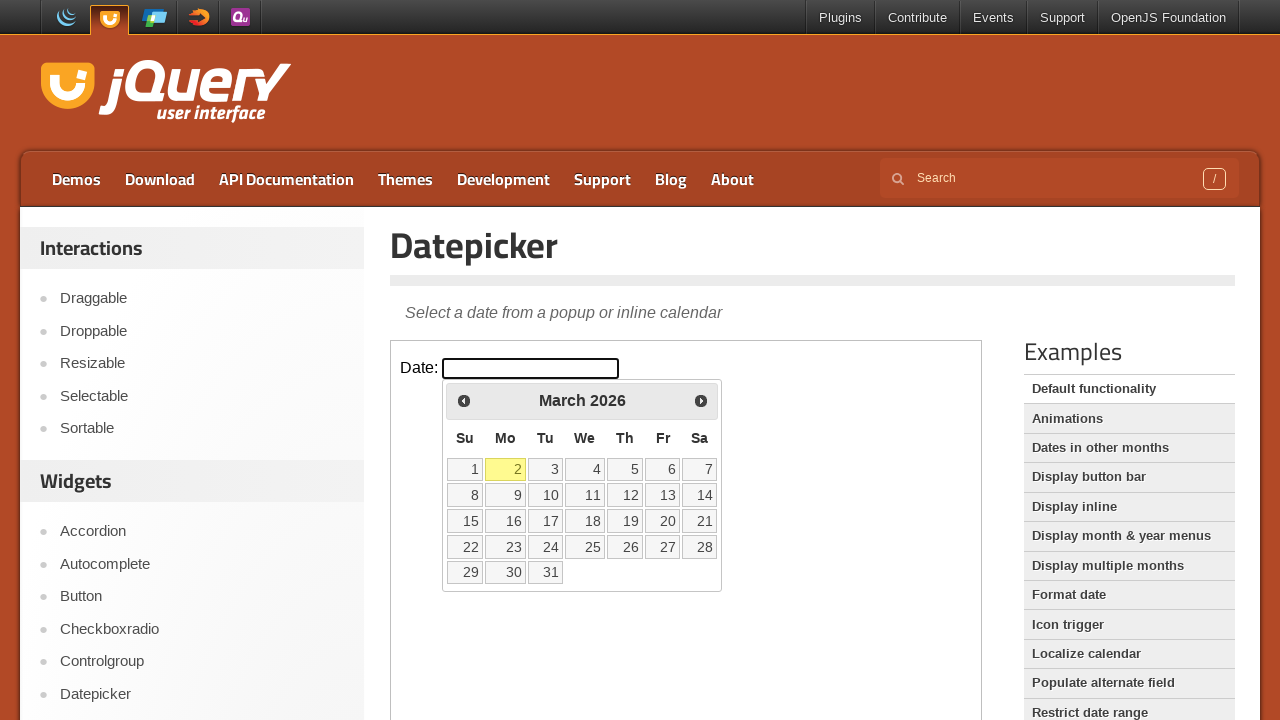